Opens a webpage and verifies it loads correctly by checking the page title and current URL

Starting URL: https://vctcpune.com/

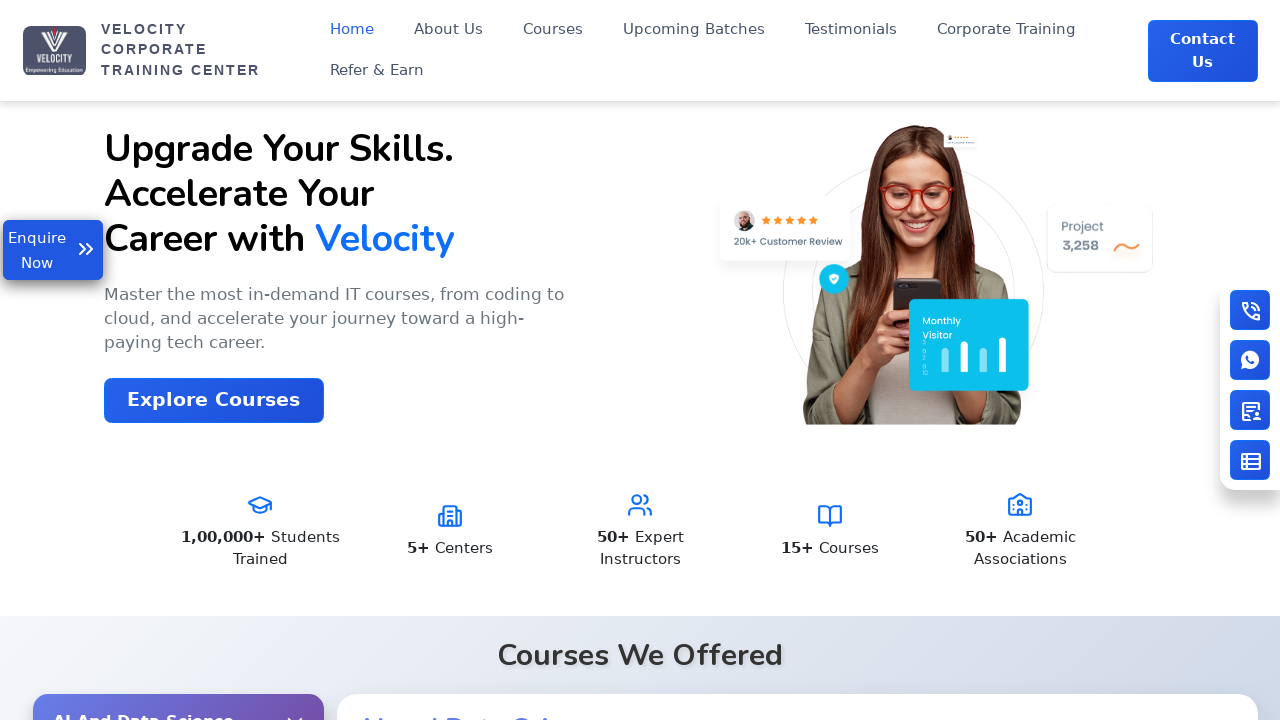

Waited for page to load (DOM content loaded)
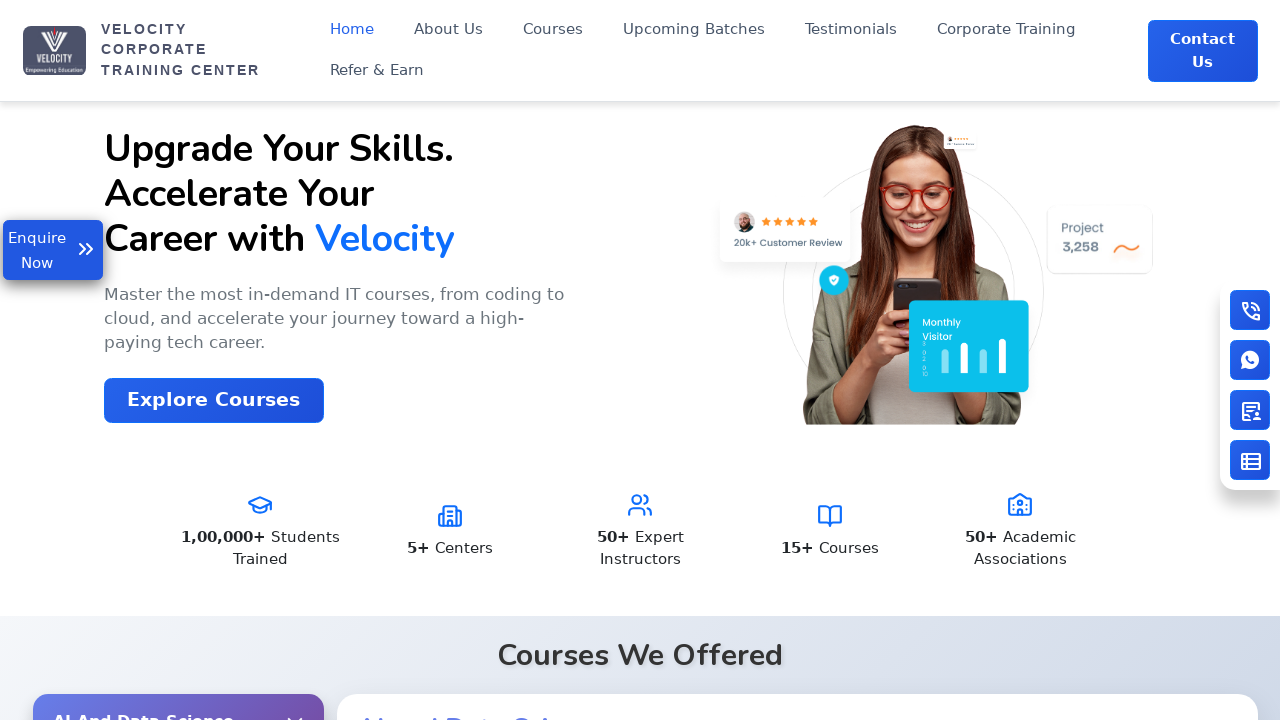

Retrieved page title: Velocity | India's No.1 Top IT Training Institute
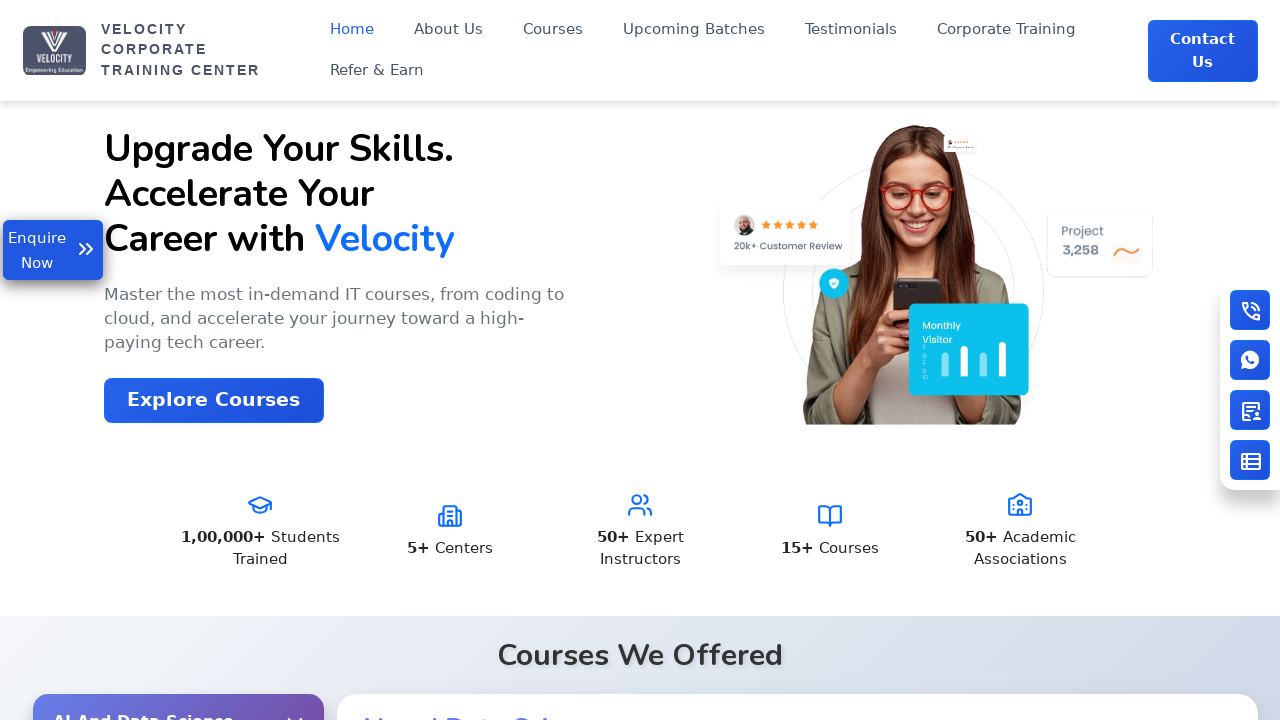

Retrieved current URL: https://www.vctcpune.com/
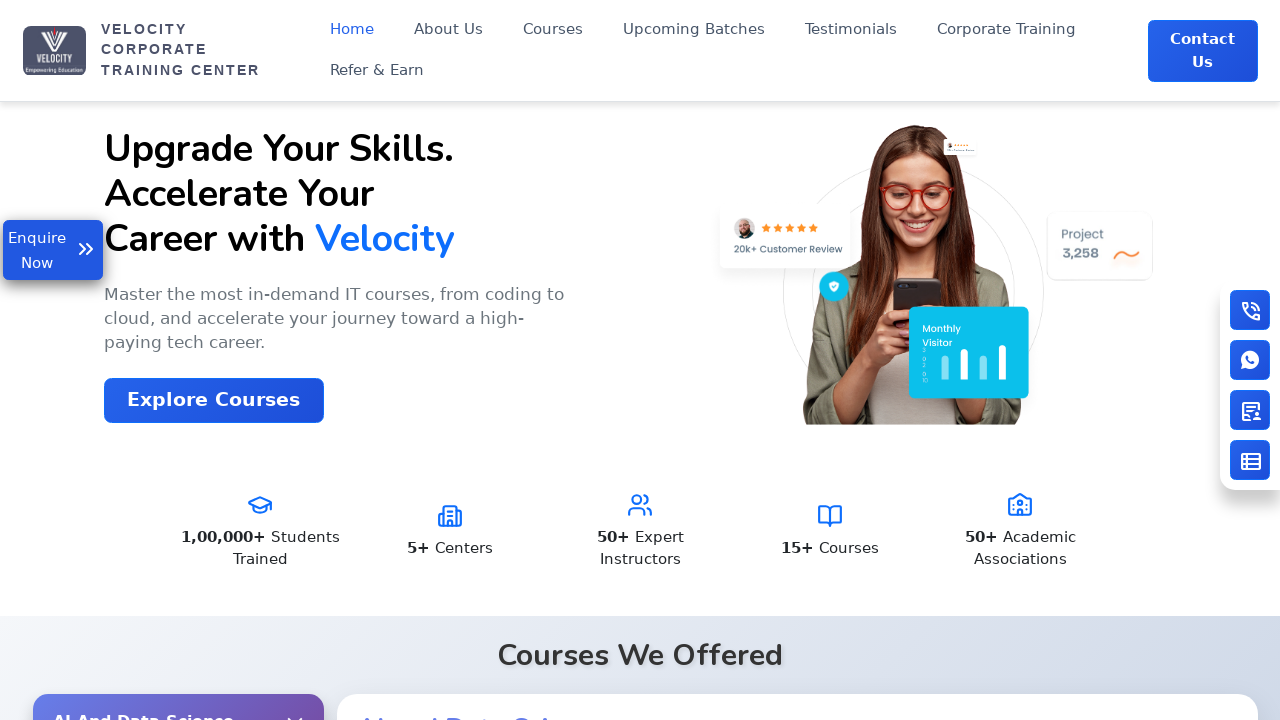

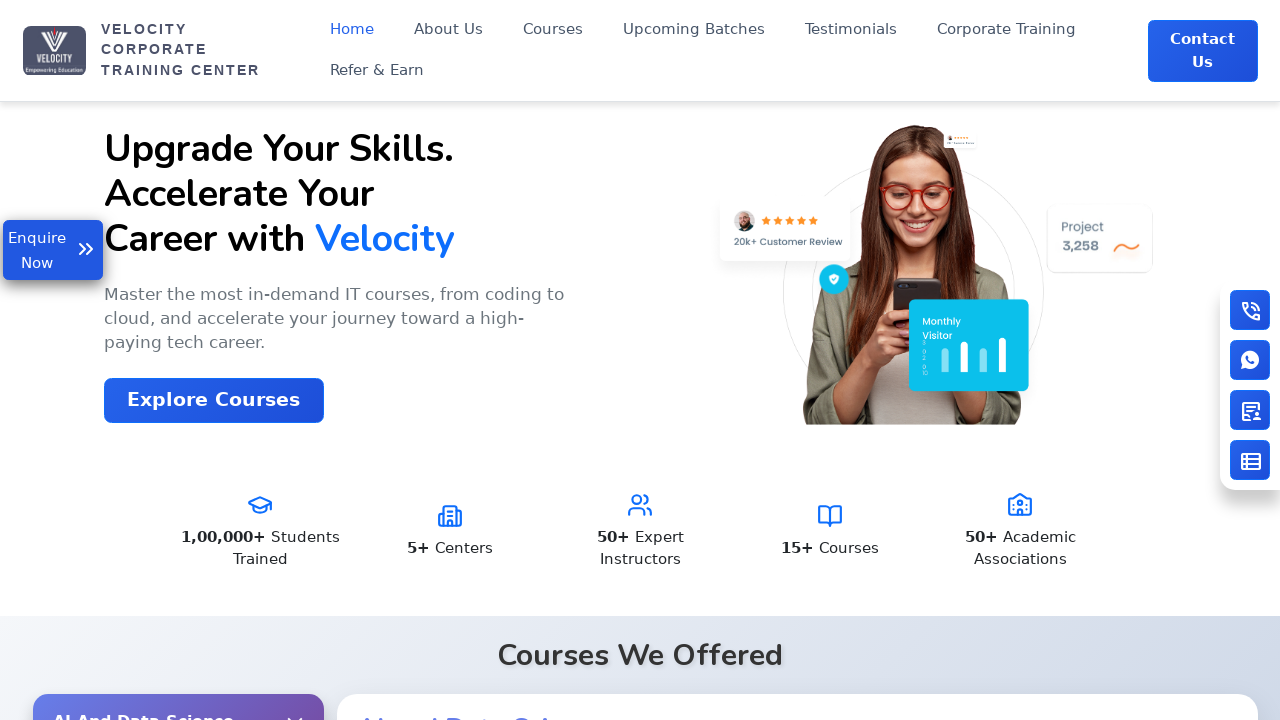